Tests dismissing a JavaScript confirm dialog and verifying the cancel message

Starting URL: https://automationfc.github.io/basic-form/index.html

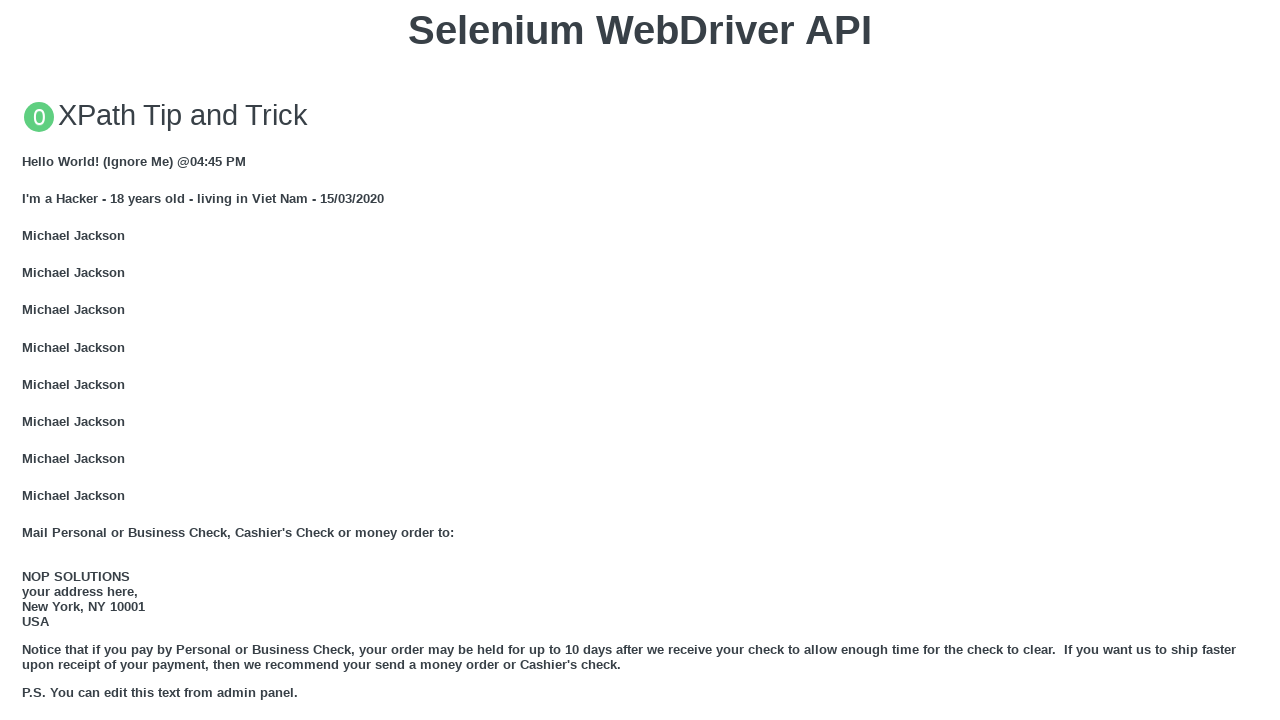

Set up dialog handler to dismiss confirm dialog
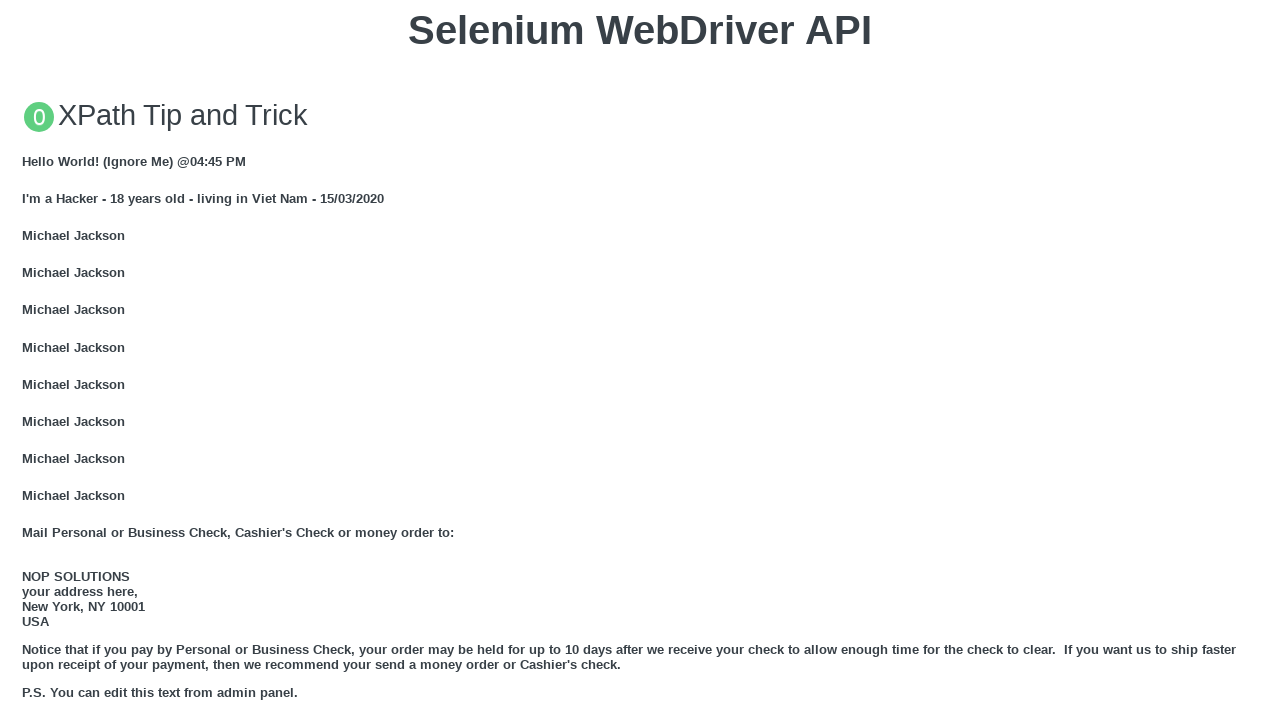

Clicked 'Click for JS Confirm' button to trigger JavaScript confirm dialog at (640, 360) on xpath=//button[text()='Click for JS Confirm']
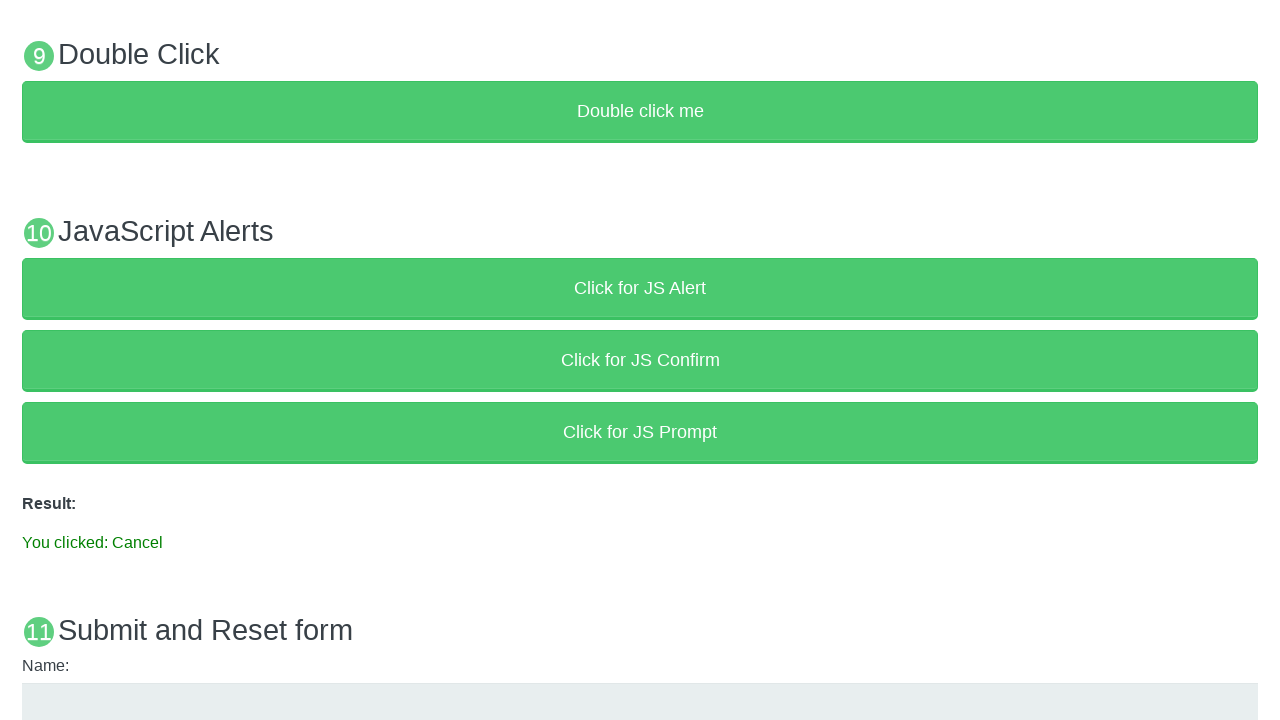

Verified that dismissing the confirm dialog displayed 'You clicked: Cancel' message
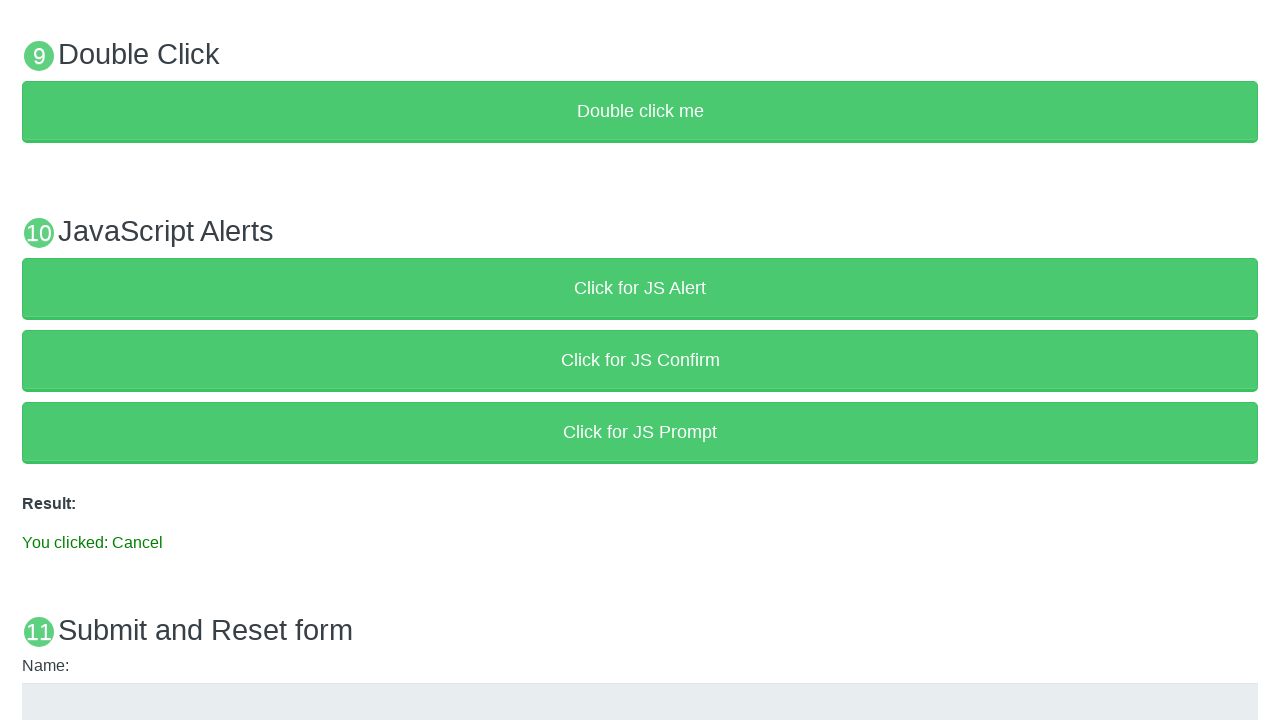

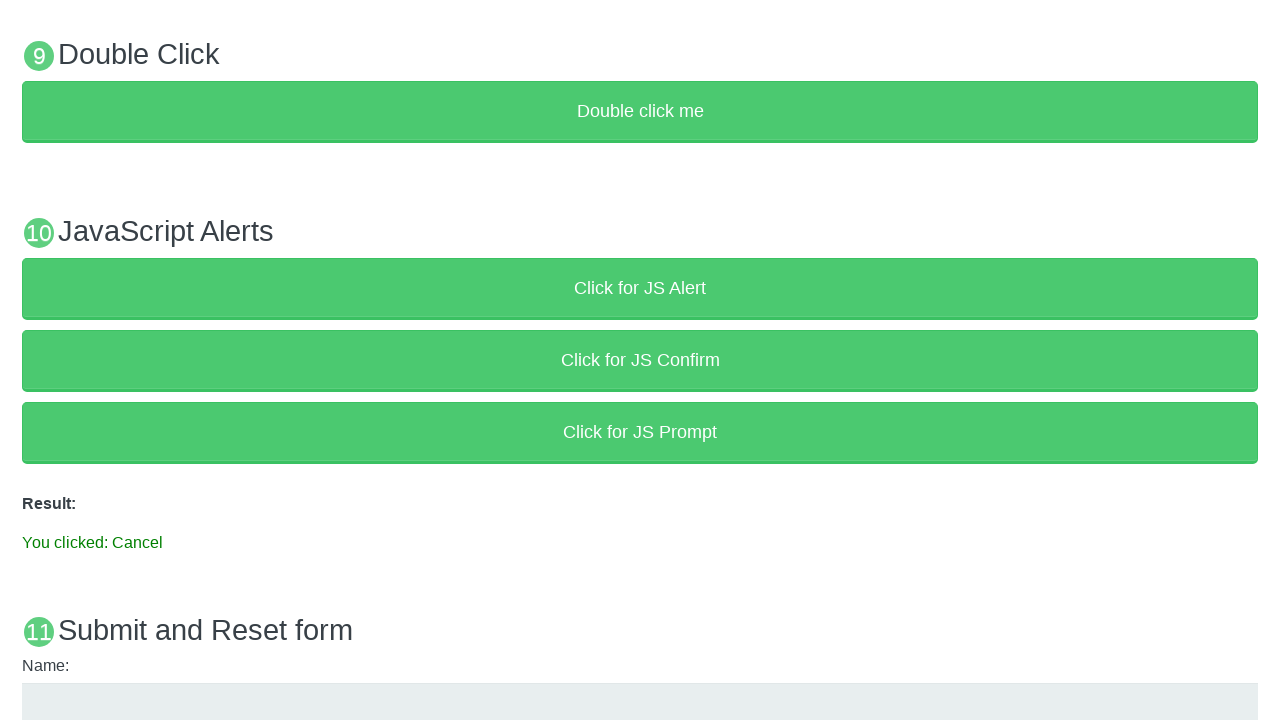